Tests tooltip functionality by hovering over a button element to trigger the tooltip display

Starting URL: https://demoqa.com/tool-tips

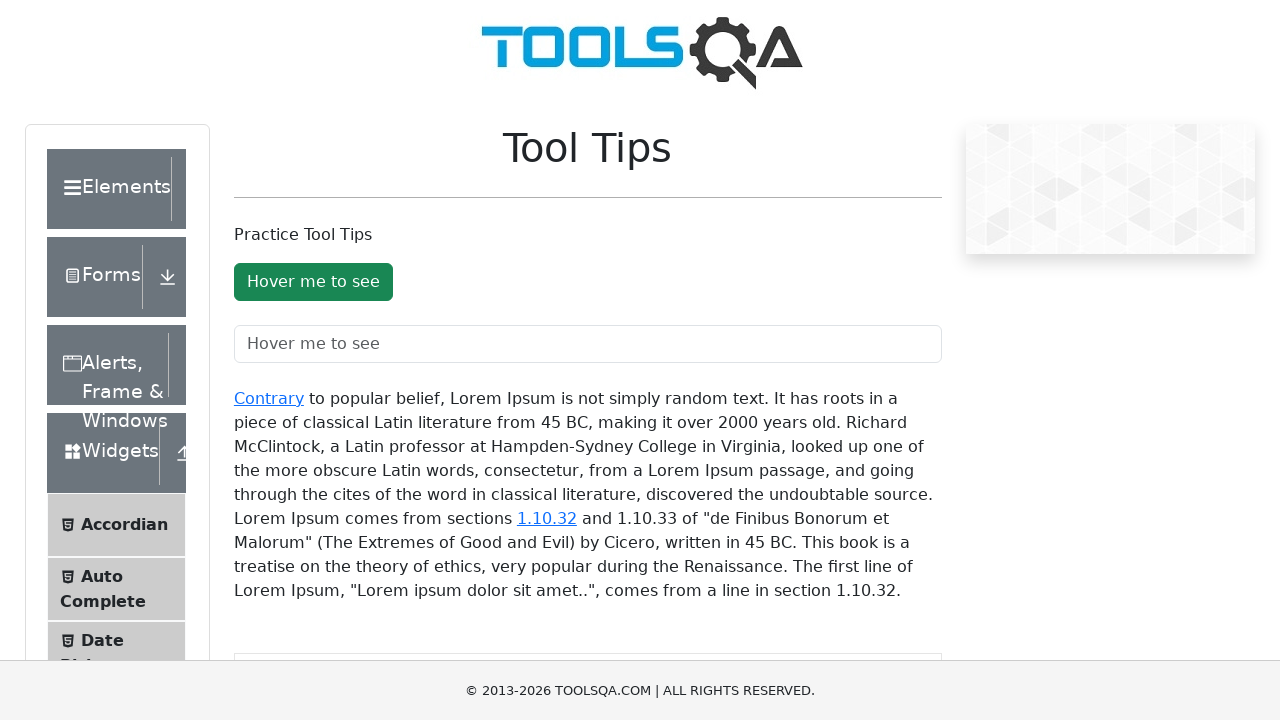

Located the tooltip button element
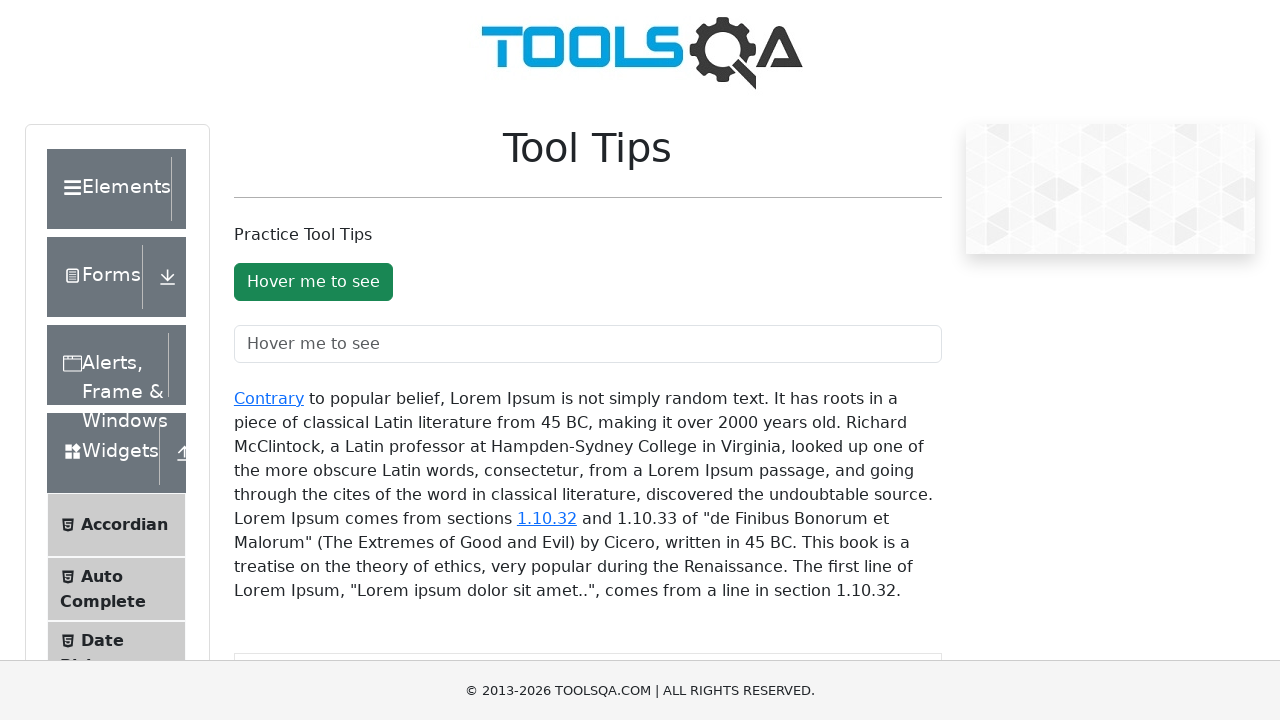

Hovered over the button to trigger tooltip display at (313, 282) on #toolTipButton
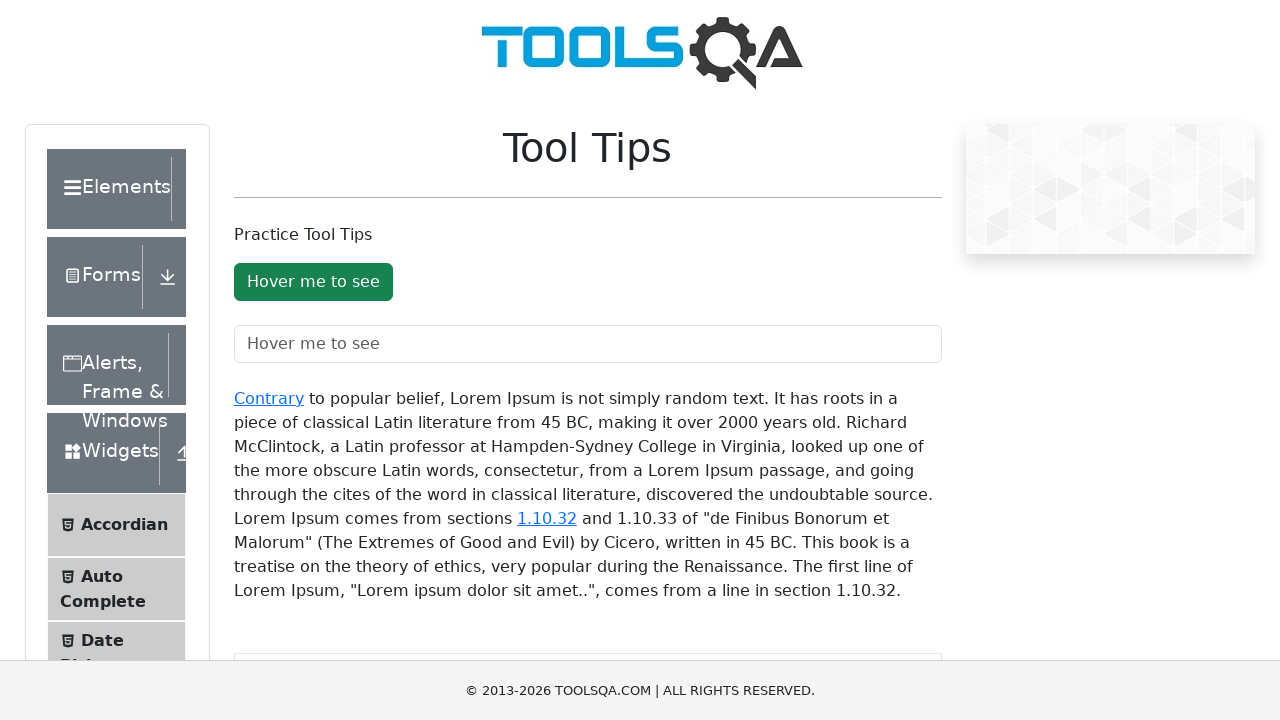

Waited 500ms for tooltip to fully appear
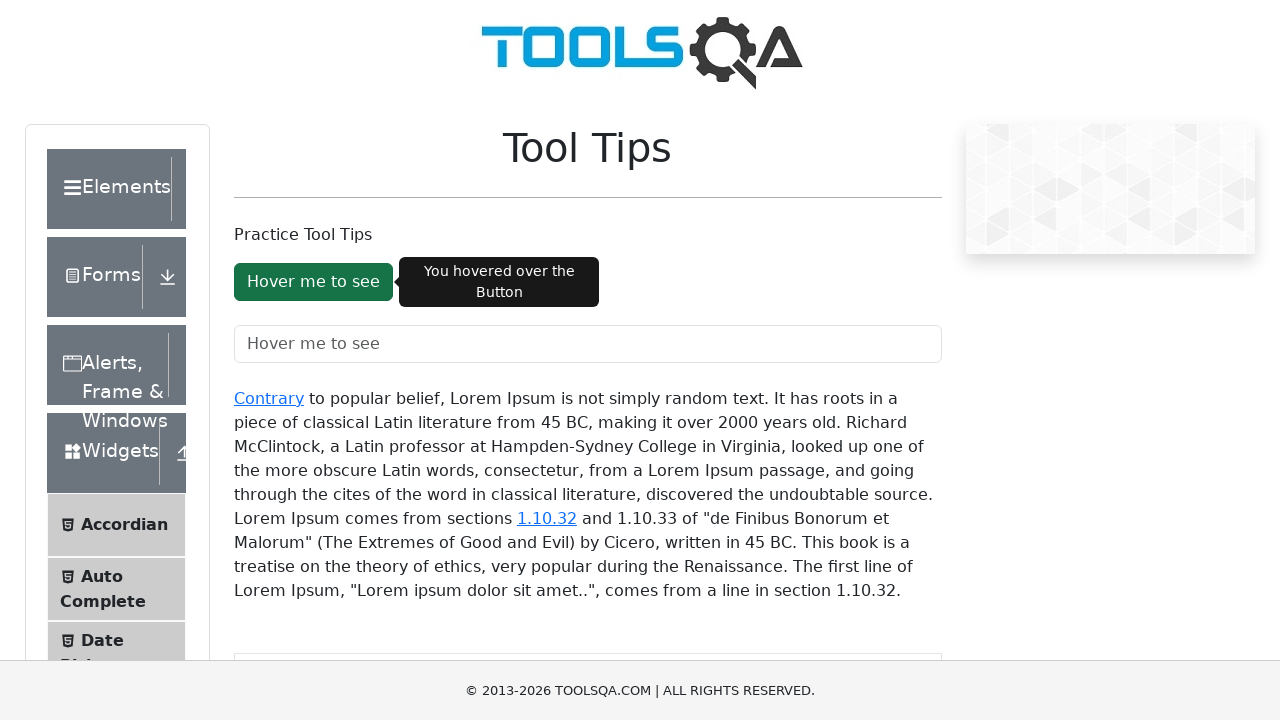

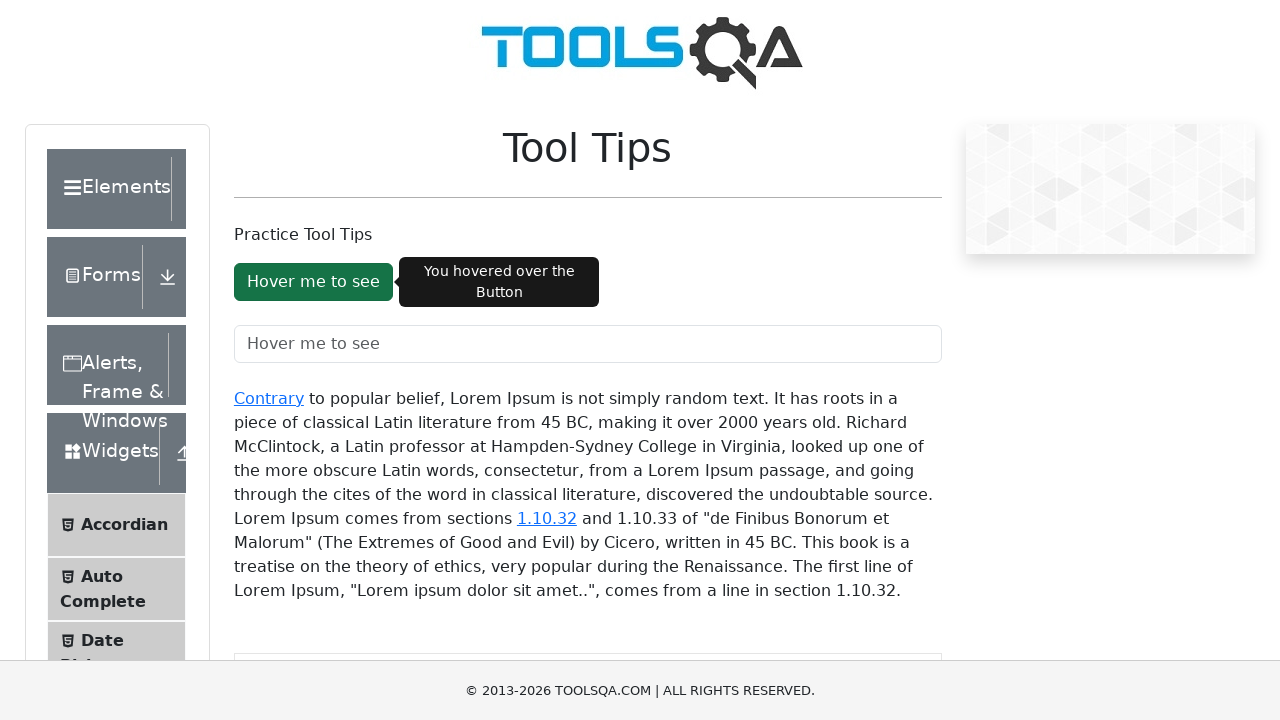